Navigates to the Ajio e-commerce website with notification popups disabled and verifies the page loads successfully

Starting URL: https://www.ajio.com/

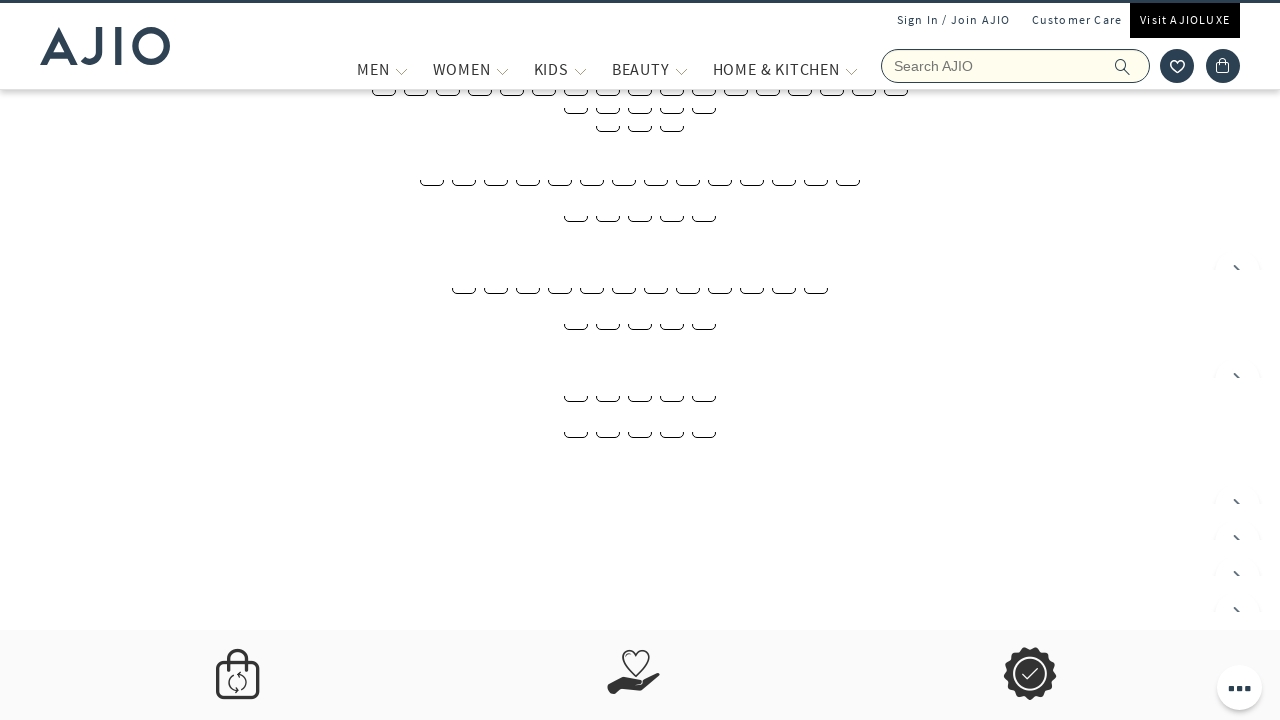

Navigated to Ajio e-commerce website with notification popups disabled
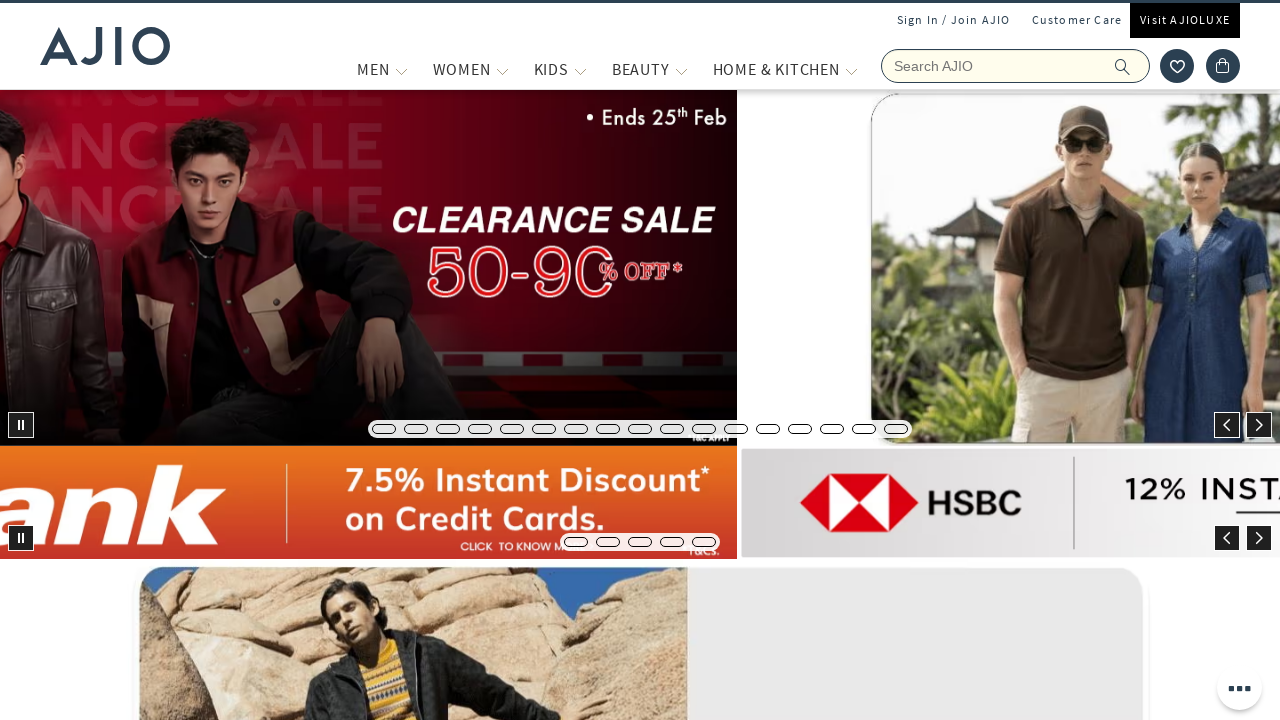

Verified page loaded successfully
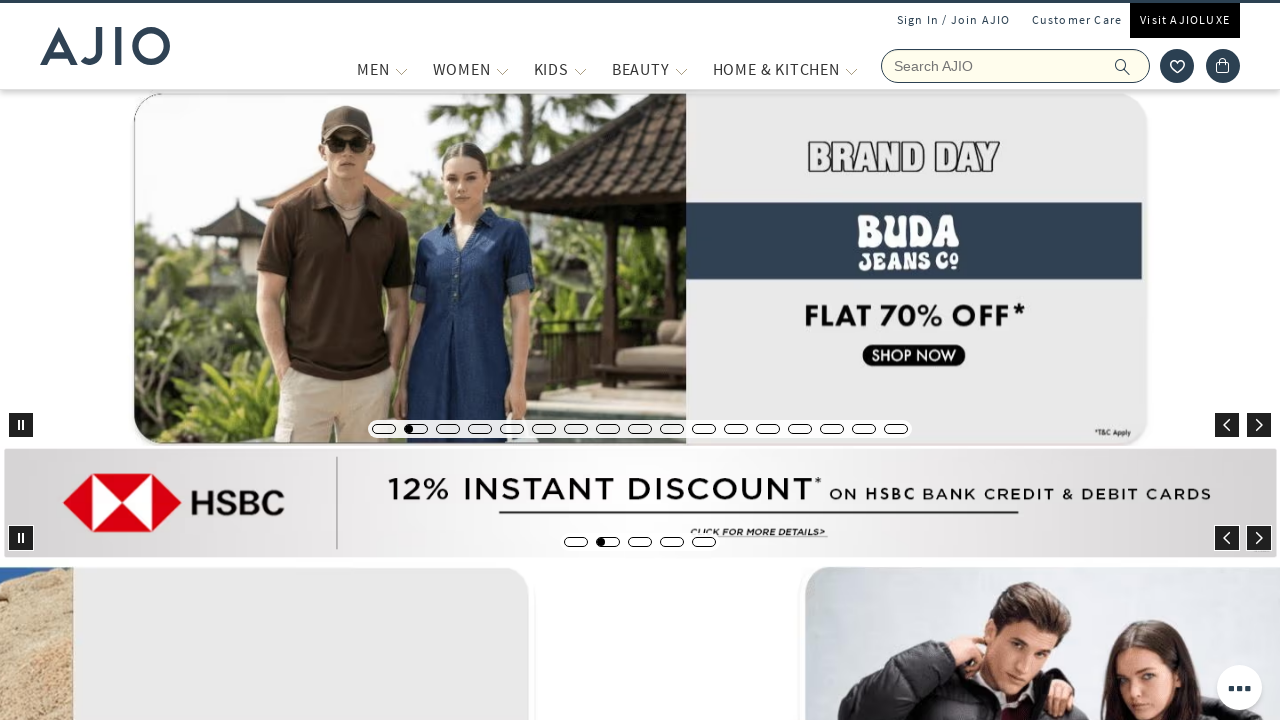

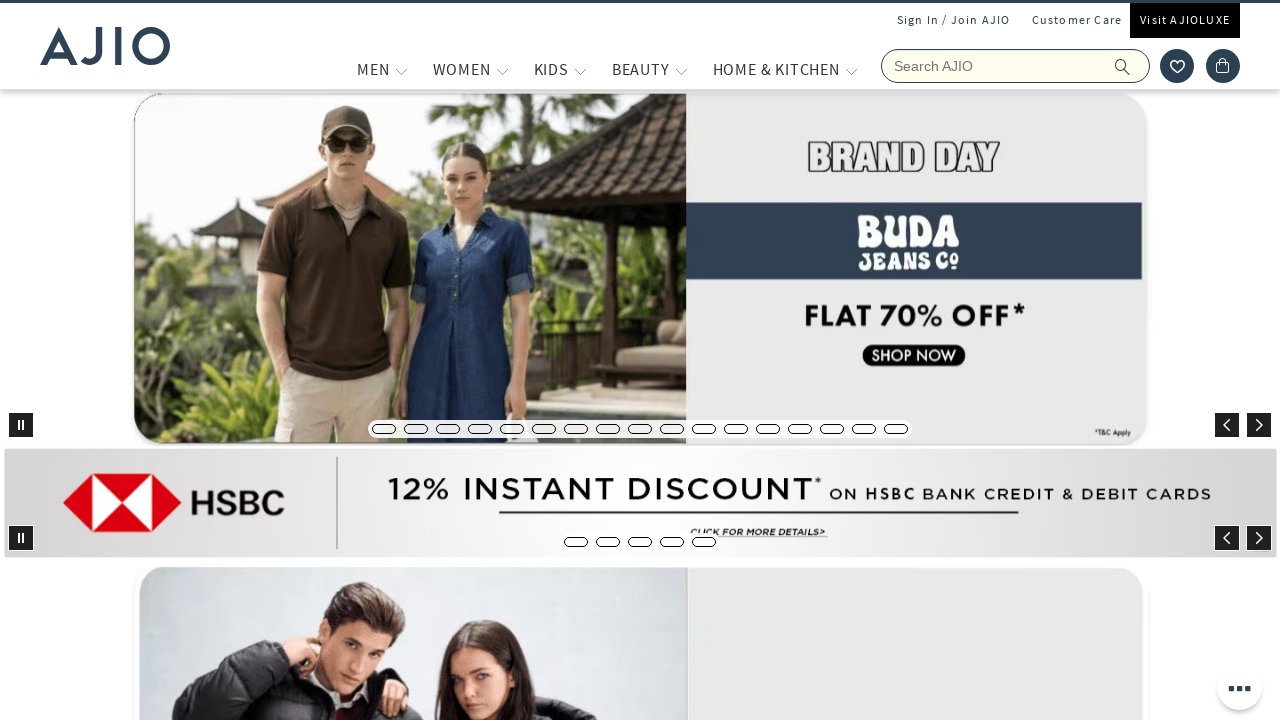